Tests sorting products by price low to high using the dropdown menu on the shop page

Starting URL: http://practice.automationtesting.in/

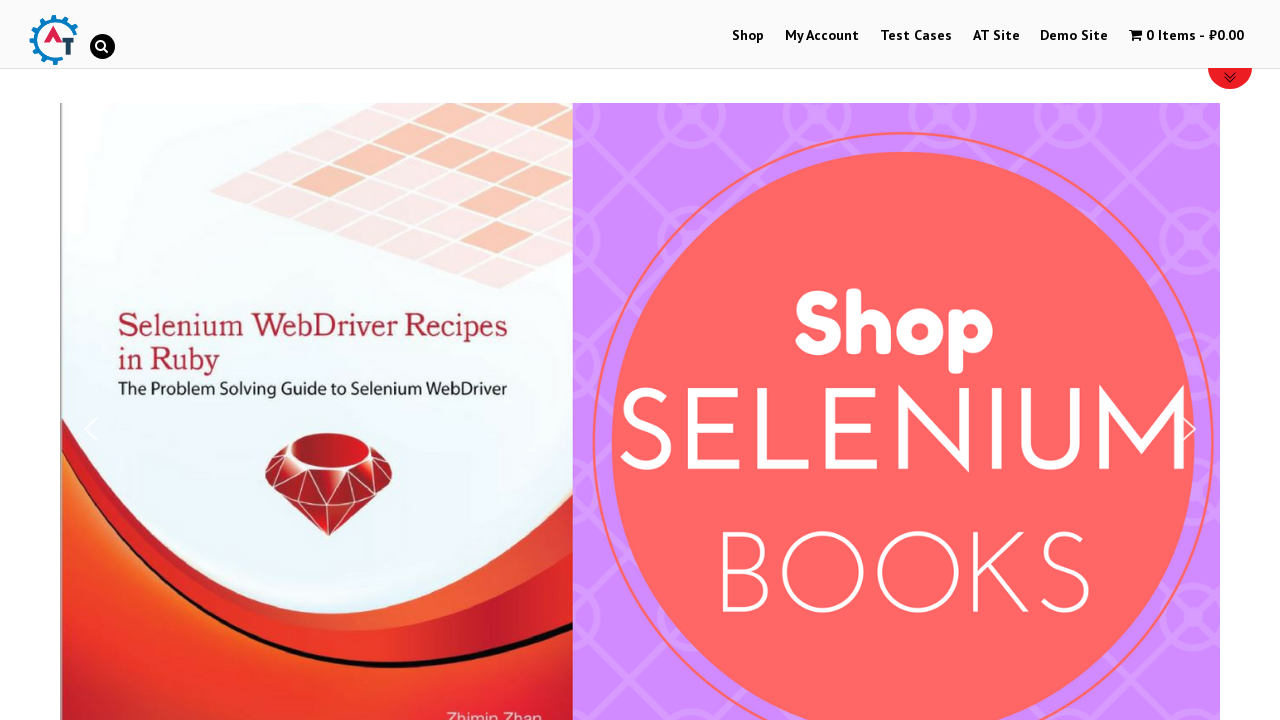

Clicked on Shop Menu at (748, 36) on xpath=//li[@id='menu-item-40']/a
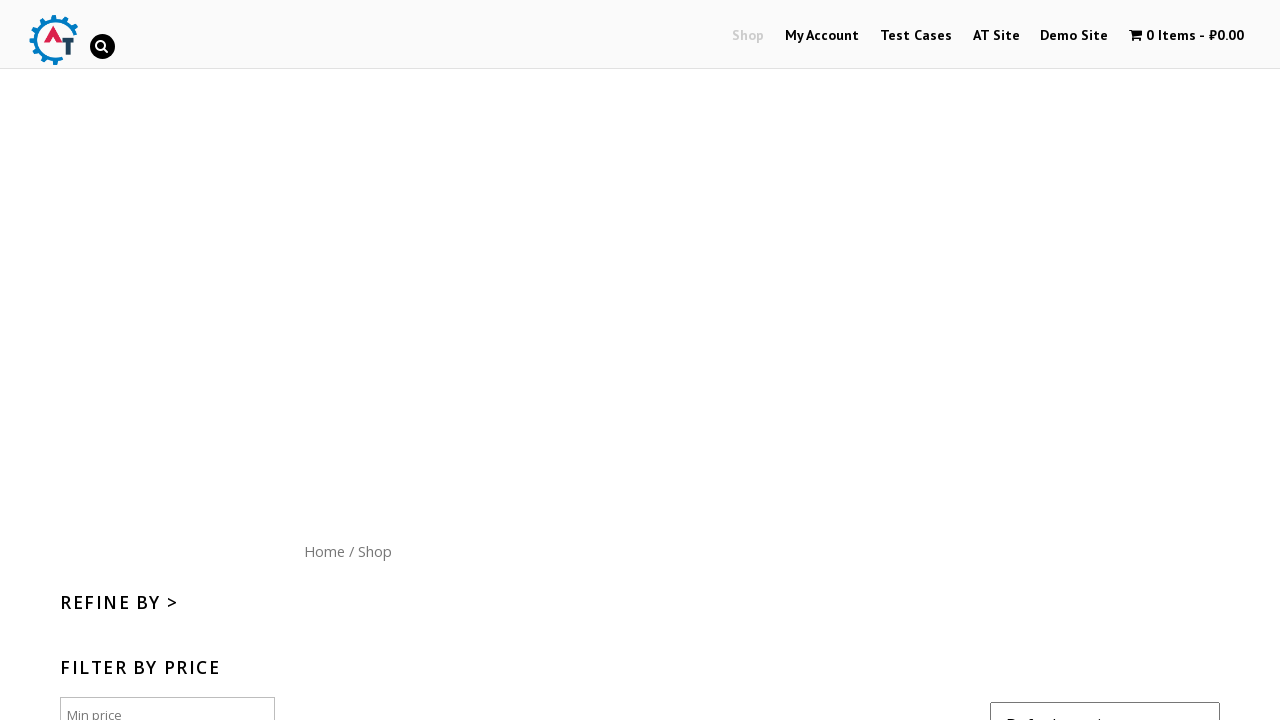

Sorting dropdown became visible
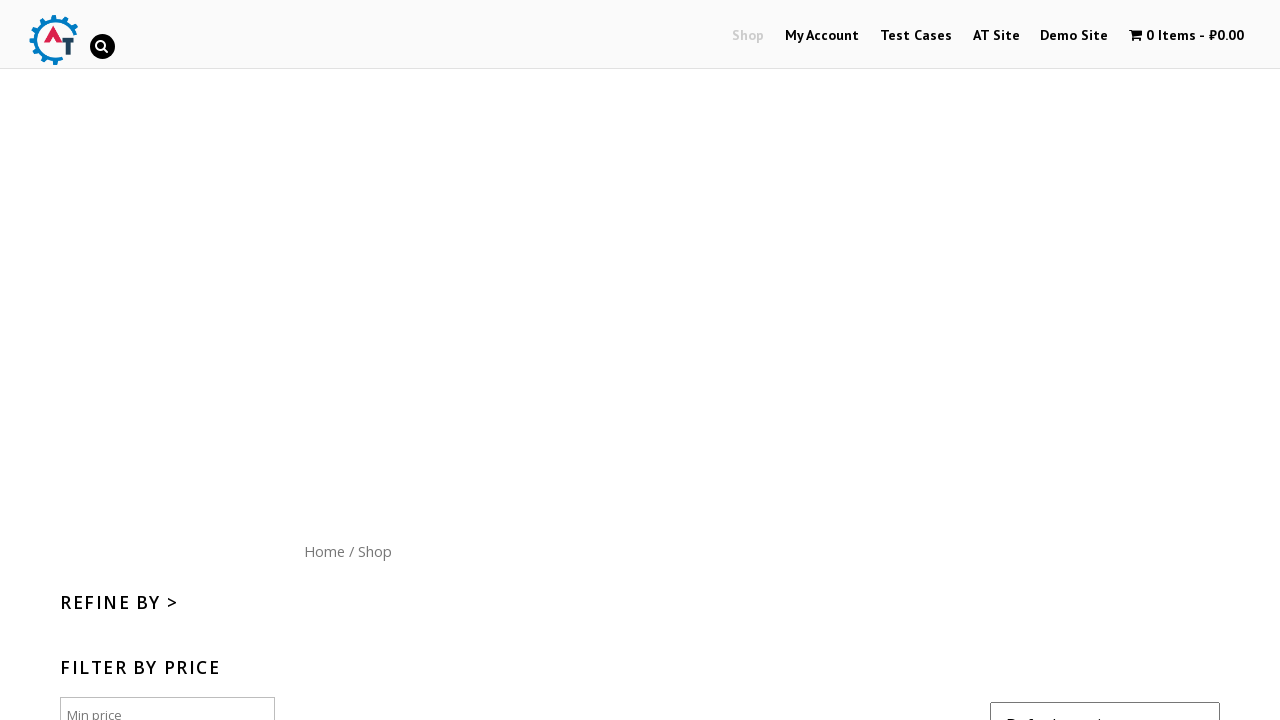

Selected 'Sort by price: low to high' from dropdown menu on #content form select
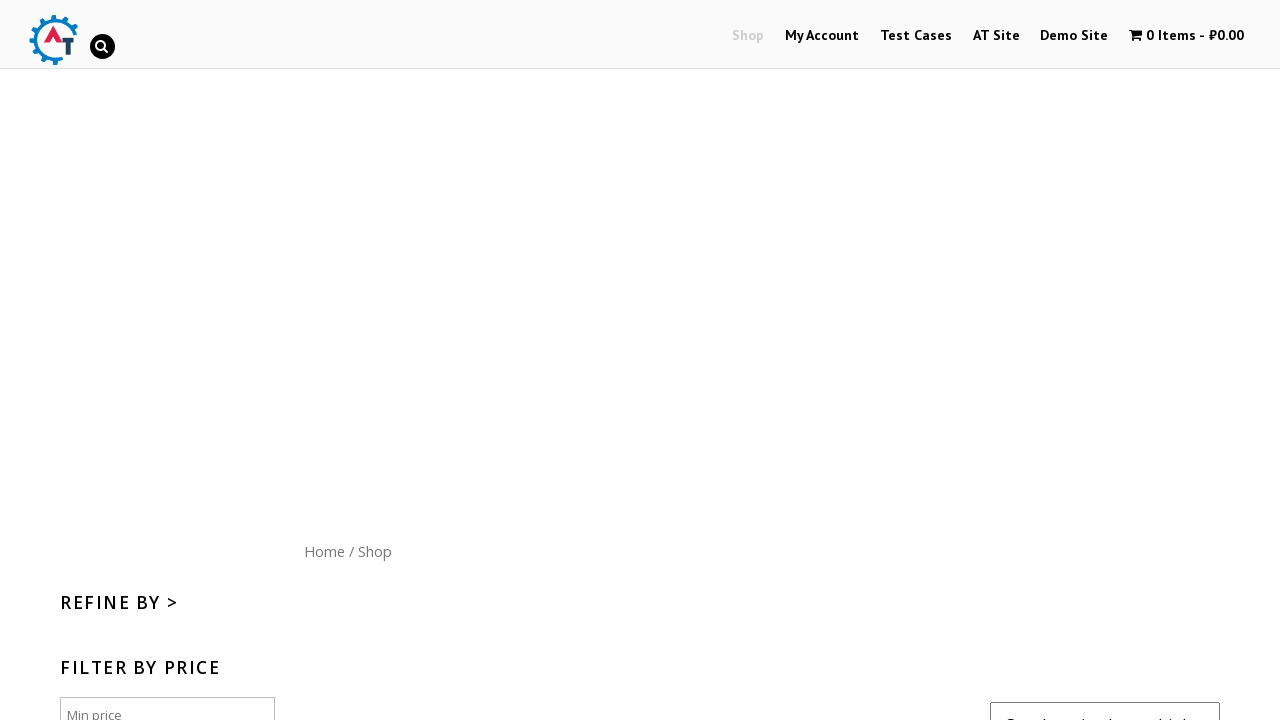

Products reloaded and sorted by price low to high
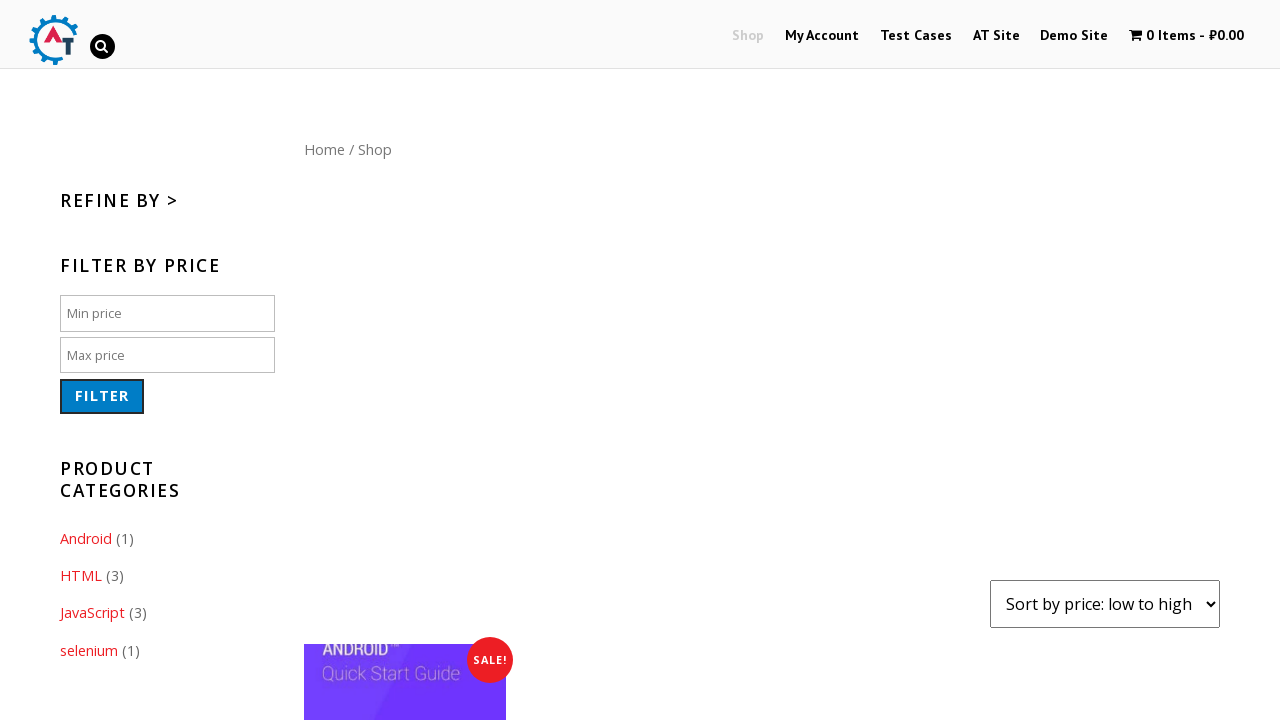

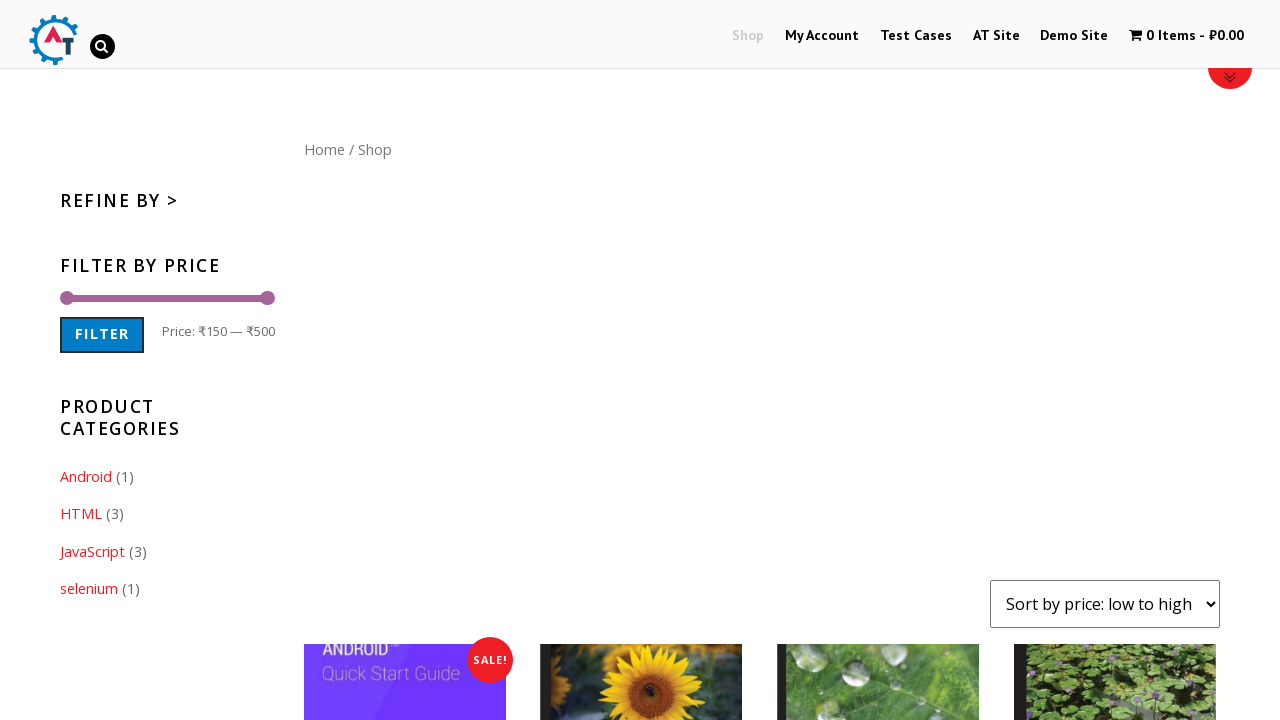